Tests all alert types on the DemoQA alerts page by clicking buttons that trigger simple alerts, timed alerts, confirmation dialogs, and prompt dialogs, handling each dialog appropriately.

Starting URL: https://demoqa.com/alerts

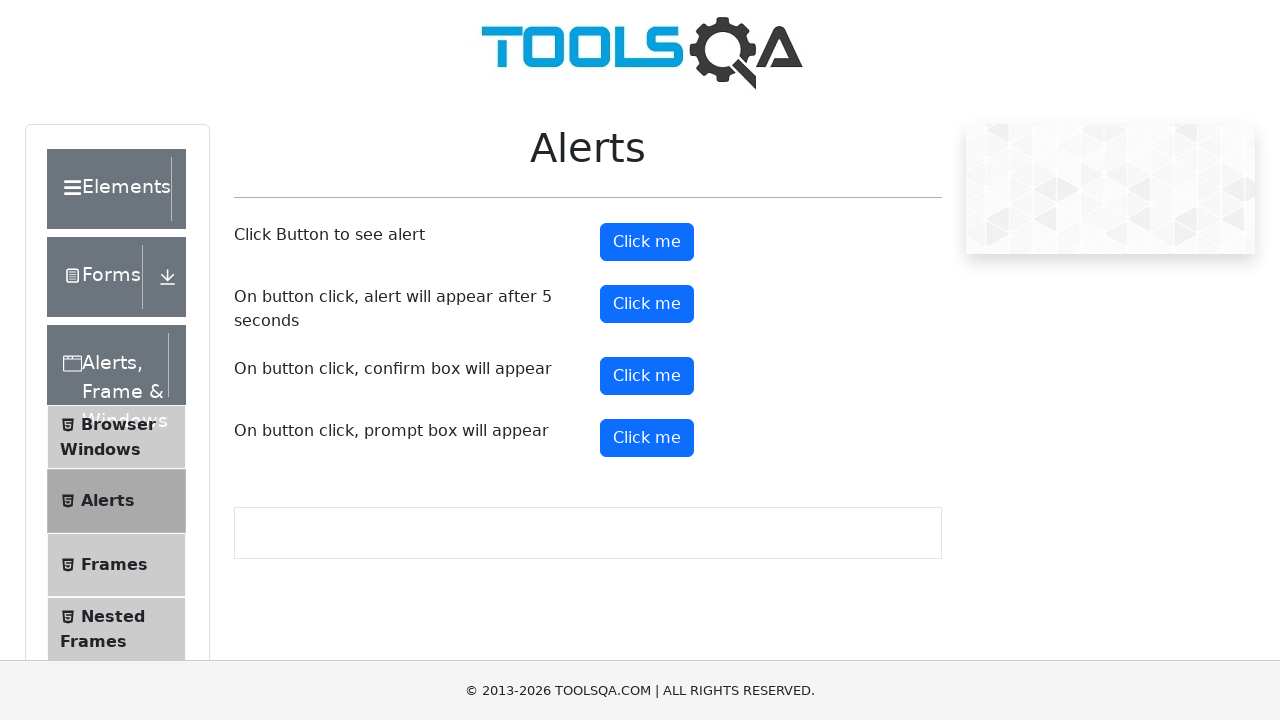

Alert button became visible
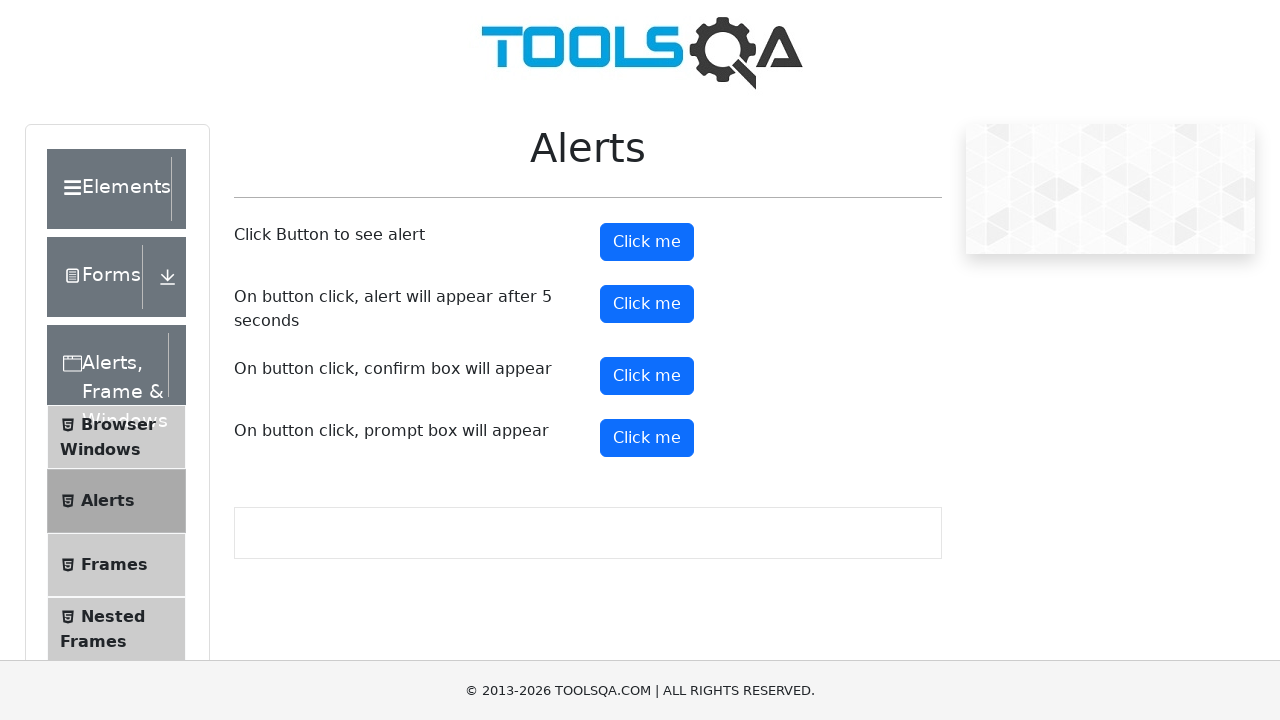

Set up dialog handler to accept alerts
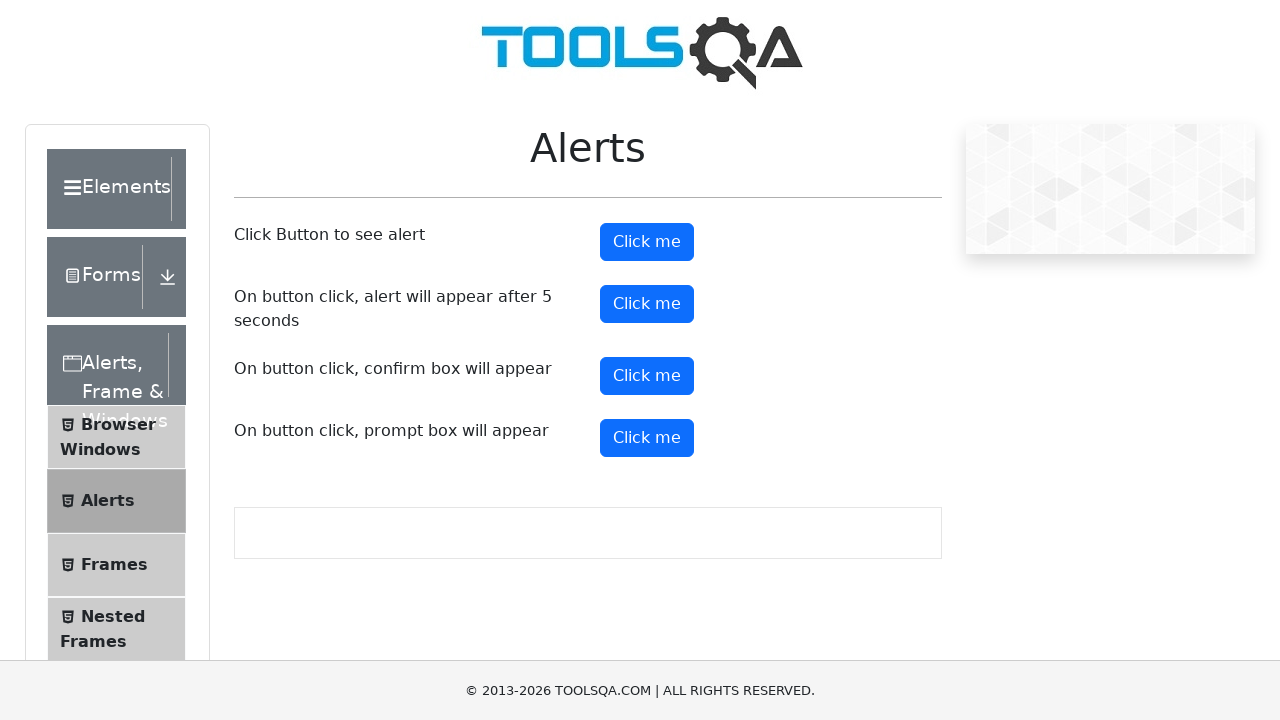

Clicked alert button to trigger simple alert at (647, 242) on #alertButton
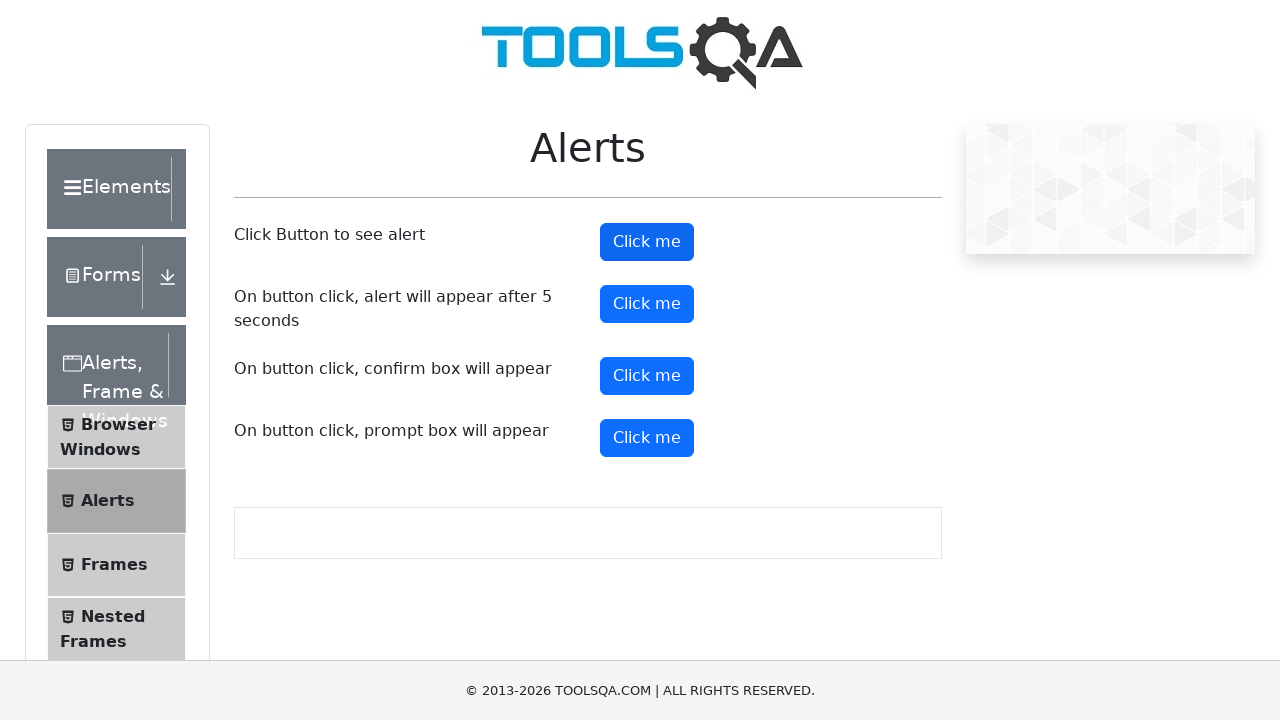

Timer alert button became visible
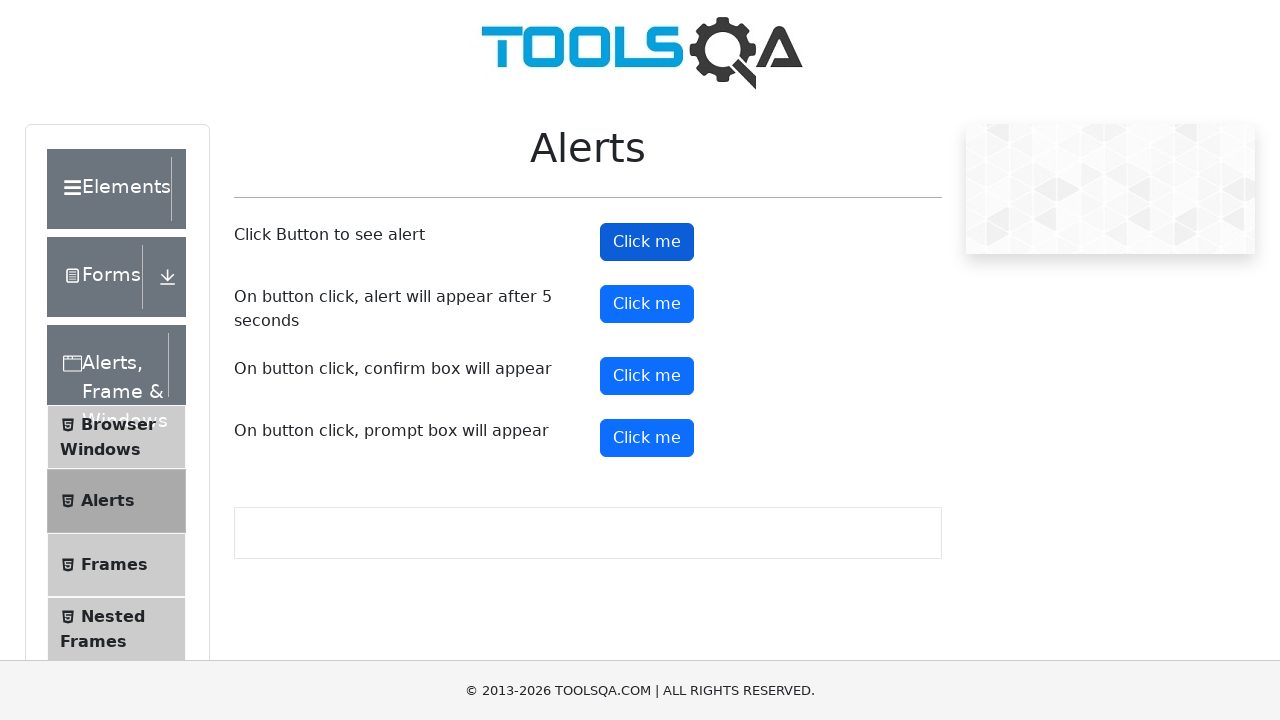

Clicked timer alert button to trigger timed alert at (647, 304) on #timerAlertButton
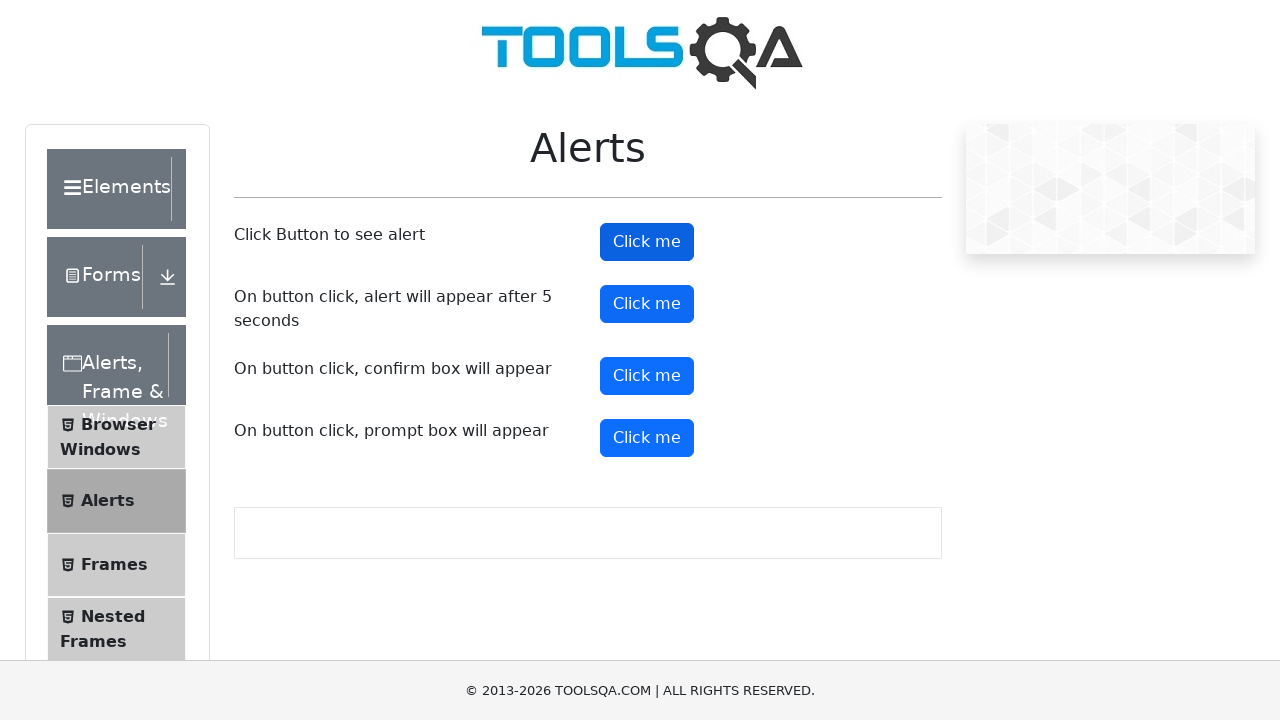

Waited 6 seconds for timed alert to appear and be handled
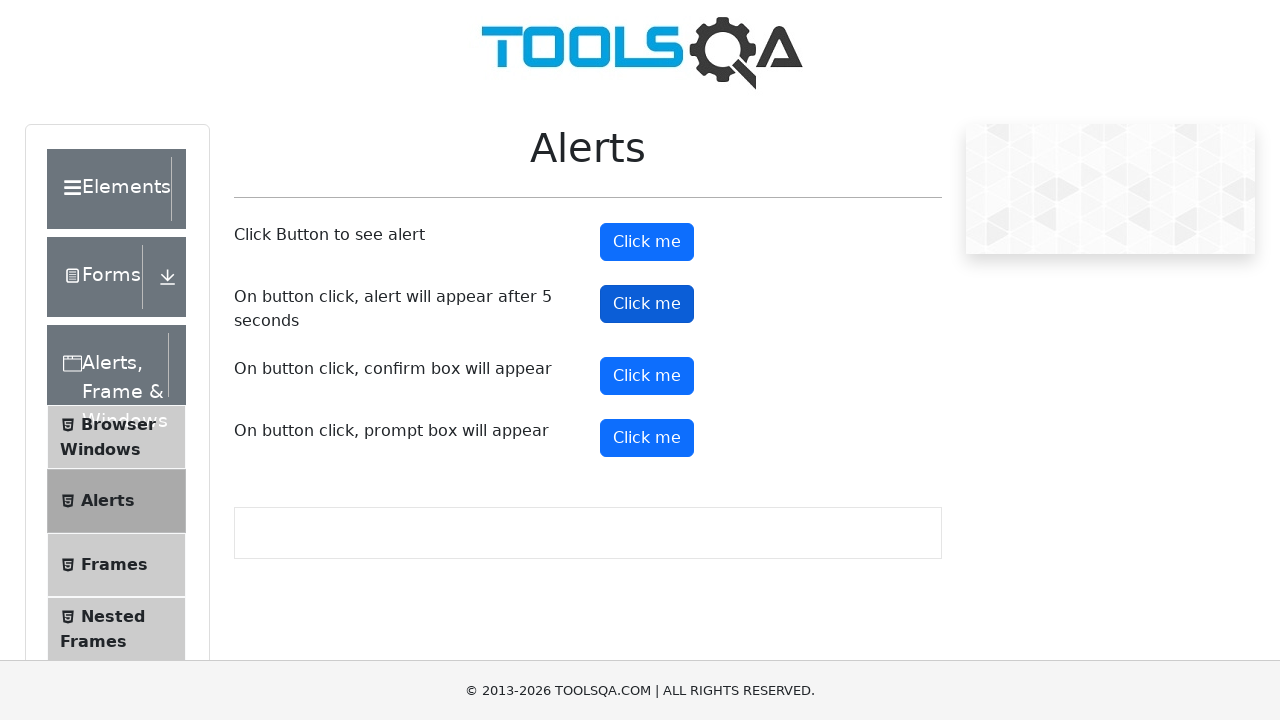

Confirm button became visible
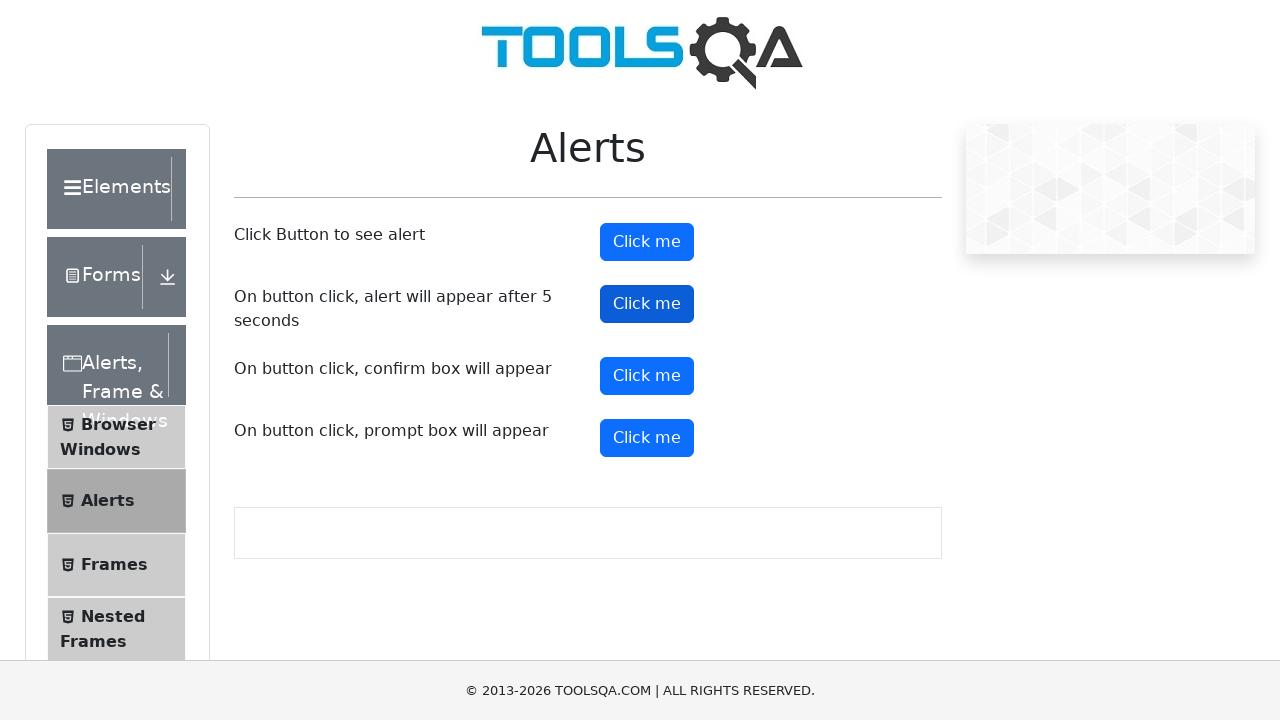

Clicked confirm button to trigger confirmation dialog at (647, 376) on #confirmButton
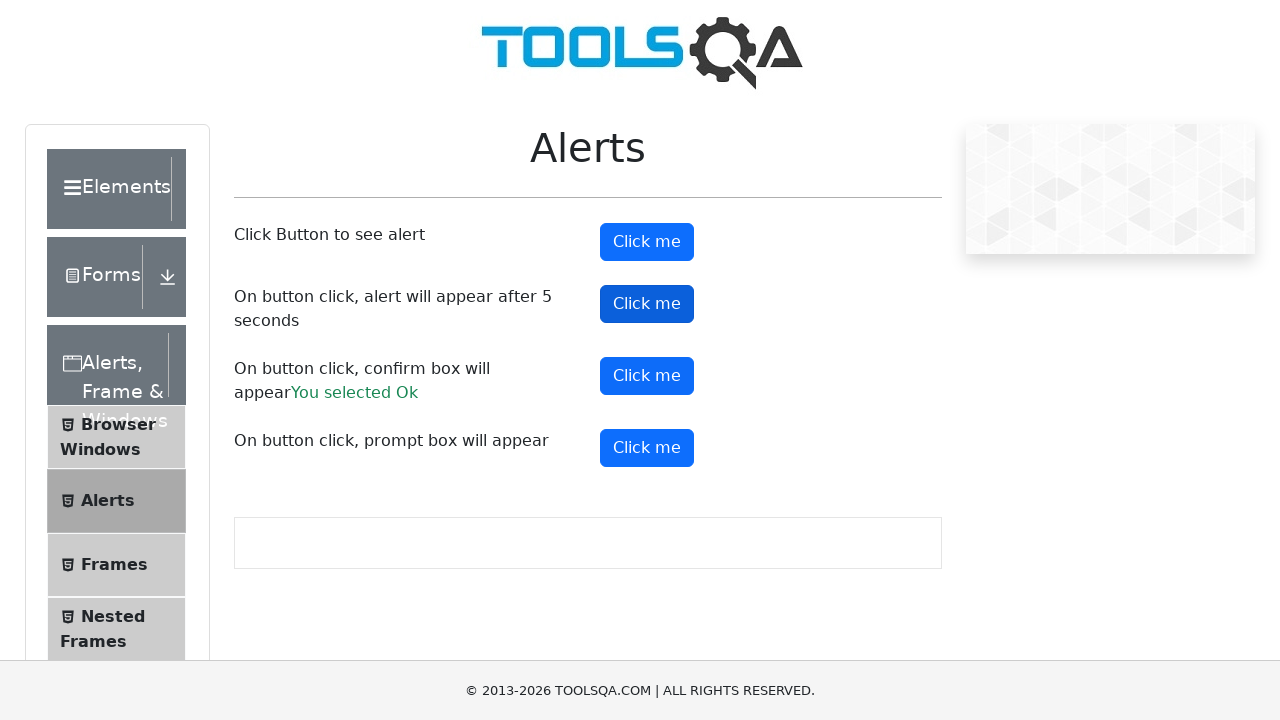

Prompt button became visible
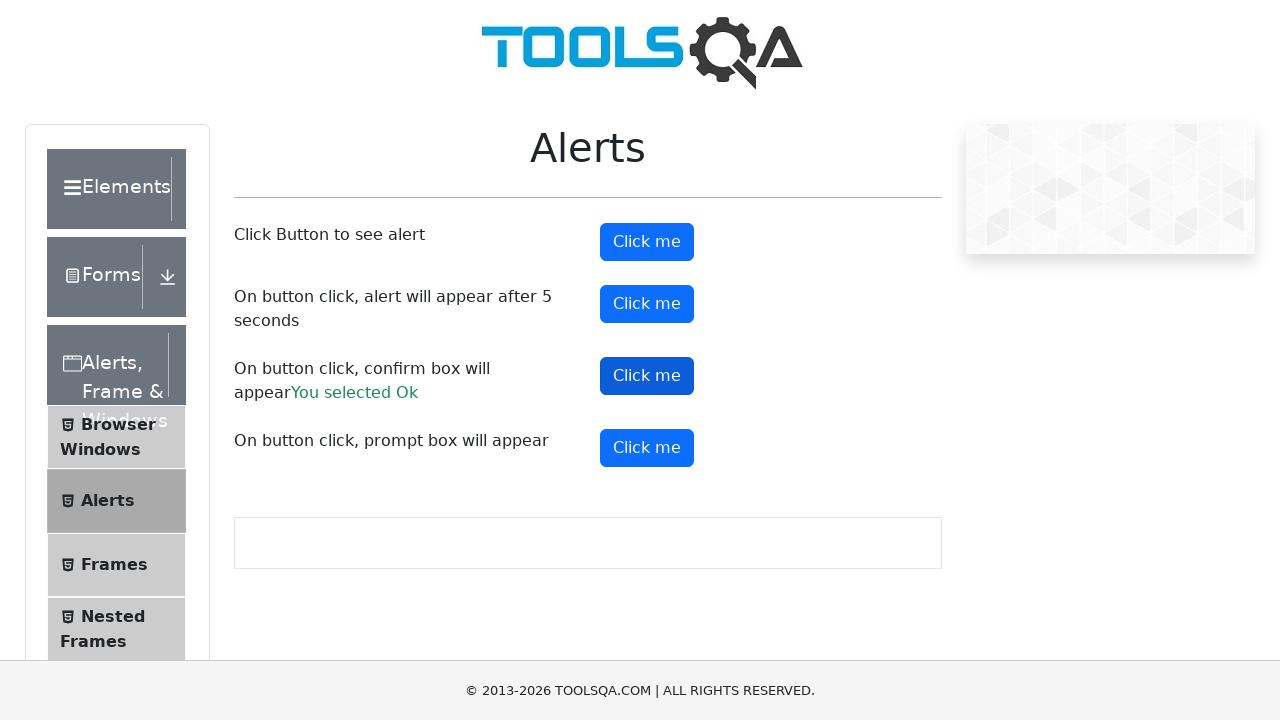

Set up dialog handler to enter text in prompt dialog
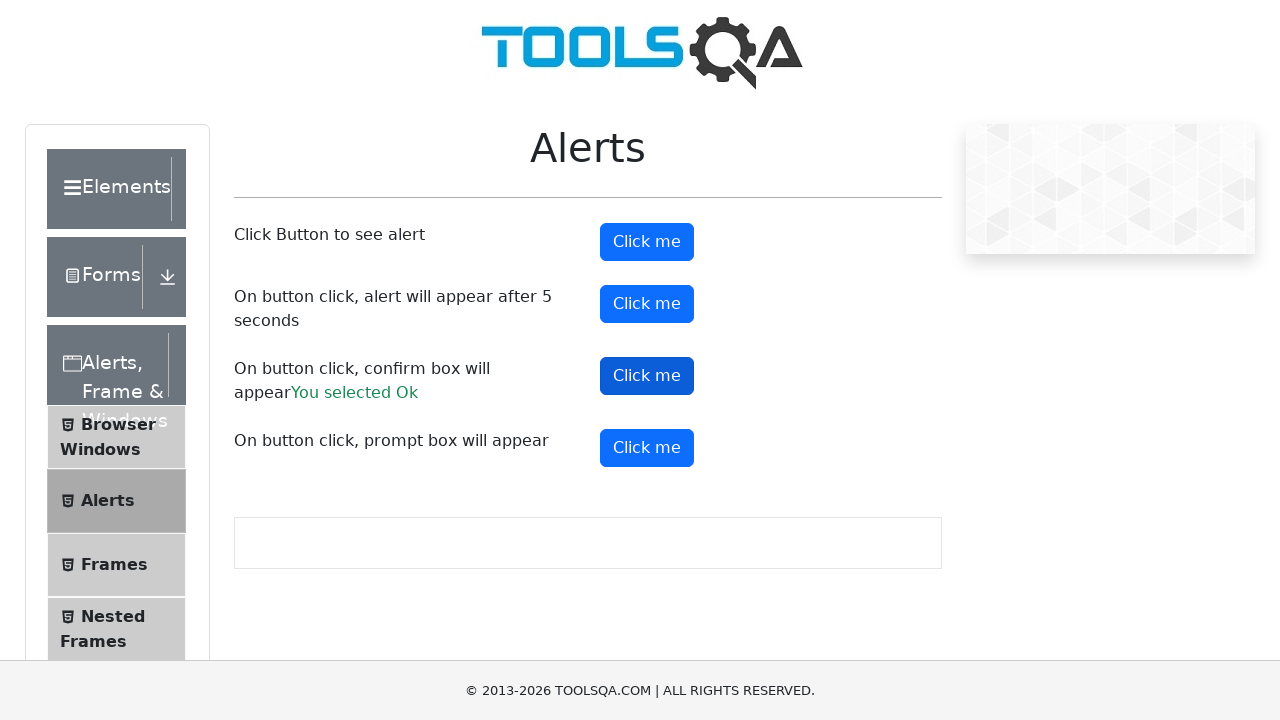

Clicked prompt button to trigger prompt dialog at (647, 448) on #promtButton
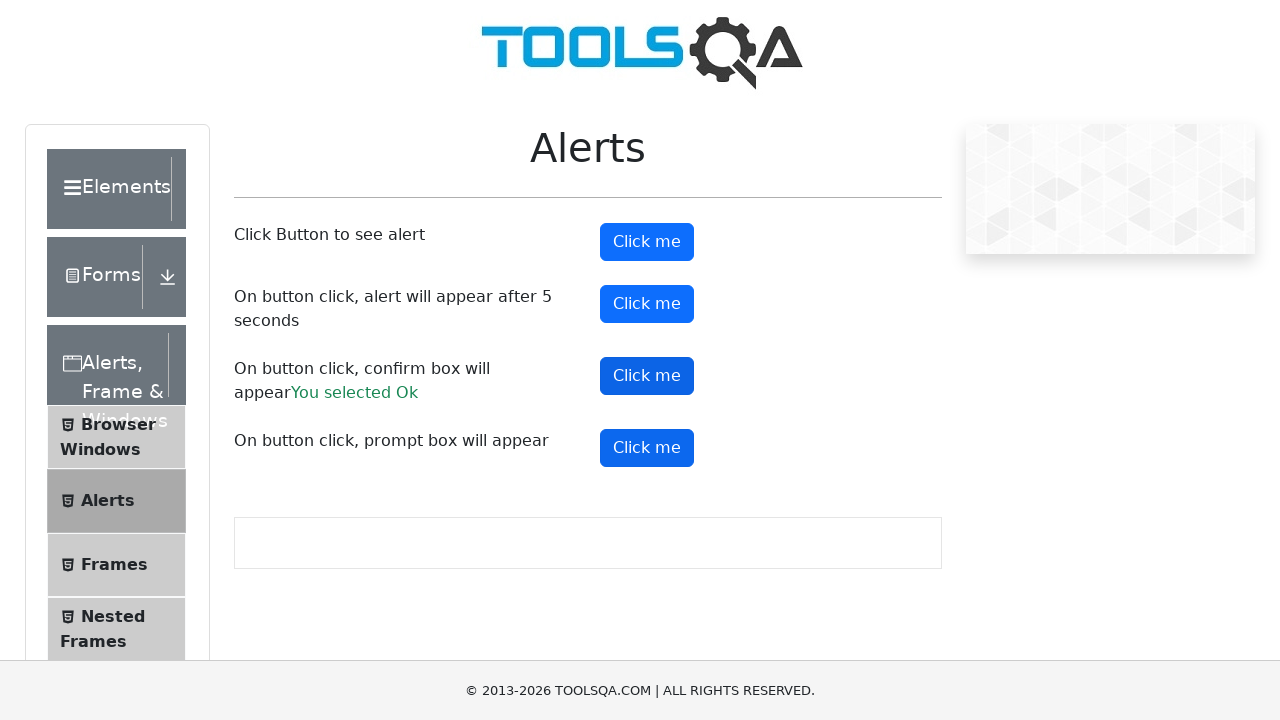

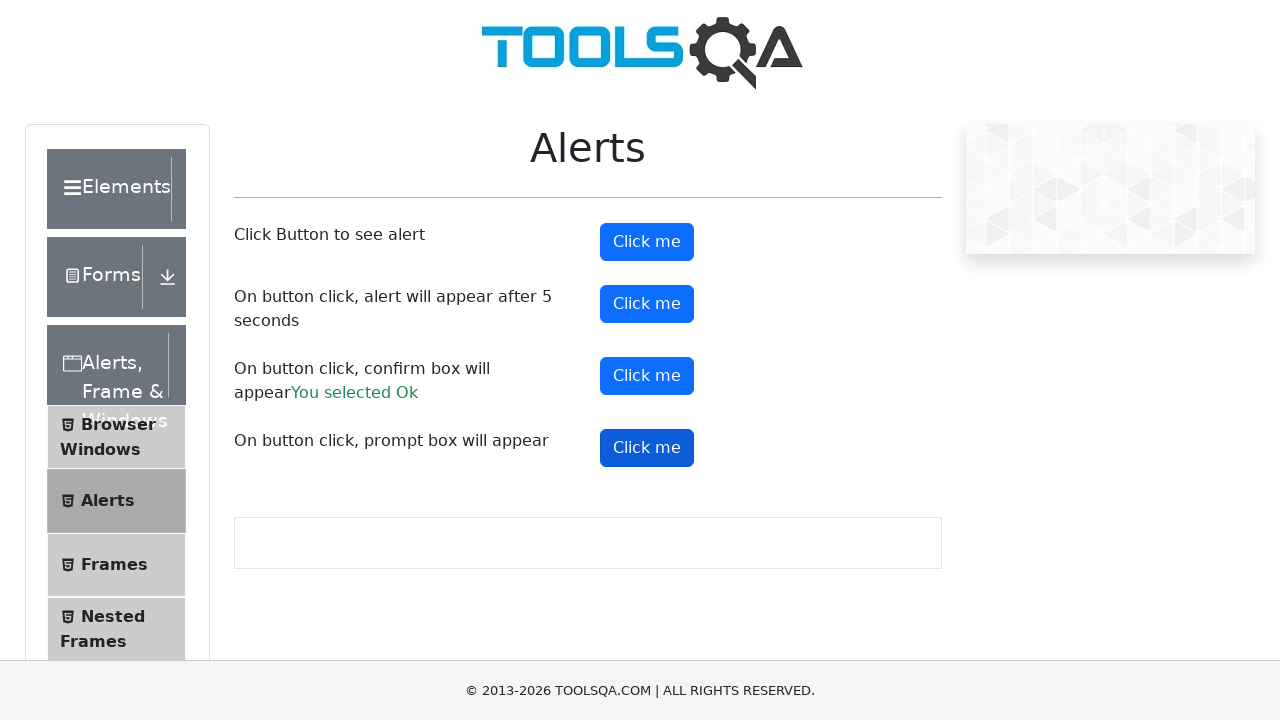